Tests mobile viewport responsiveness by setting a 375x667 viewport and verifying the page adapts properly with appropriate body width and touch-friendly button sizes.

Starting URL: https://vridge-xyc331ybx-vlanets-projects.vercel.app

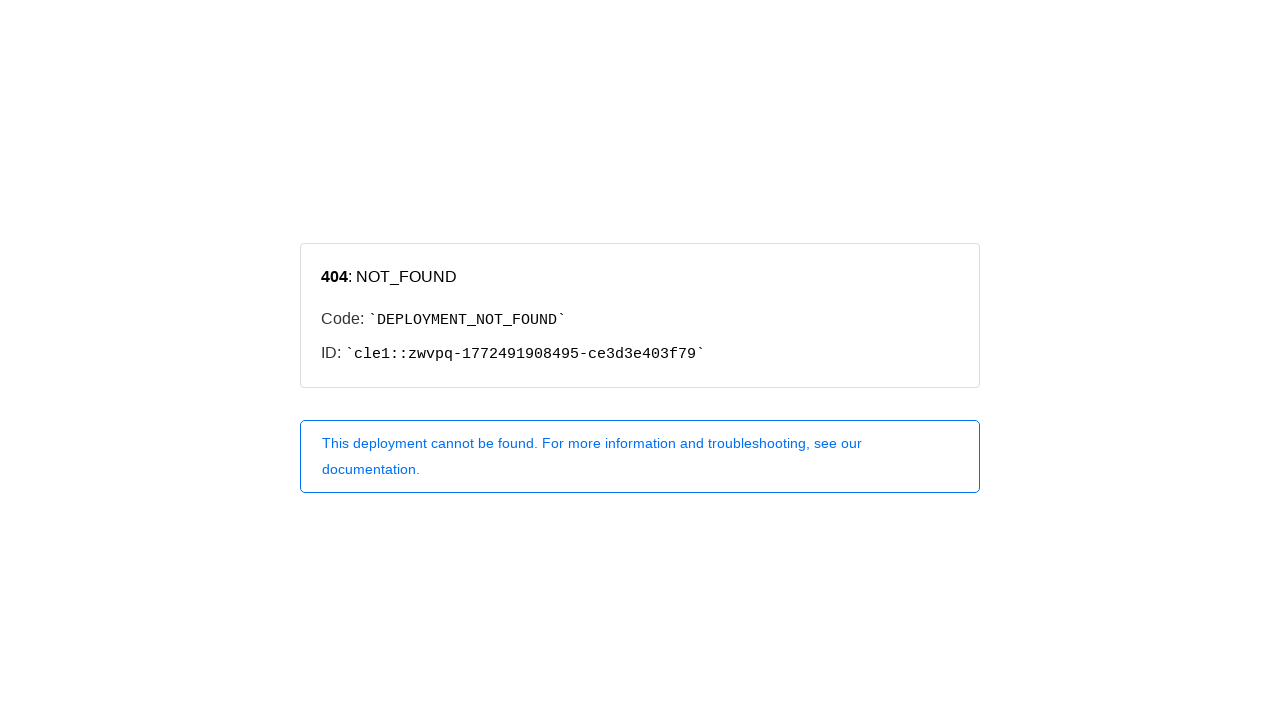

Set mobile viewport to 375x667 pixels
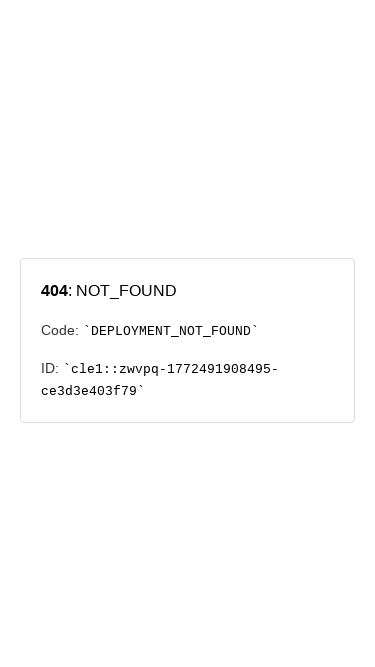

Reloaded page with mobile viewport
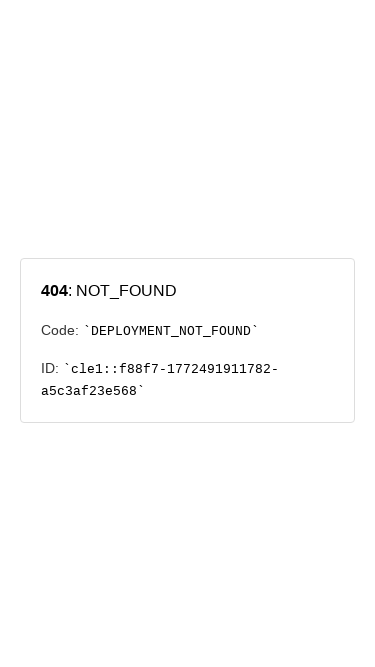

Page loaded with networkidle state
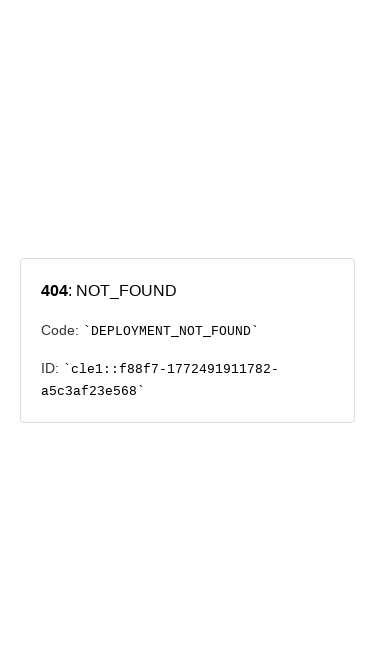

Evaluated body width: 375px
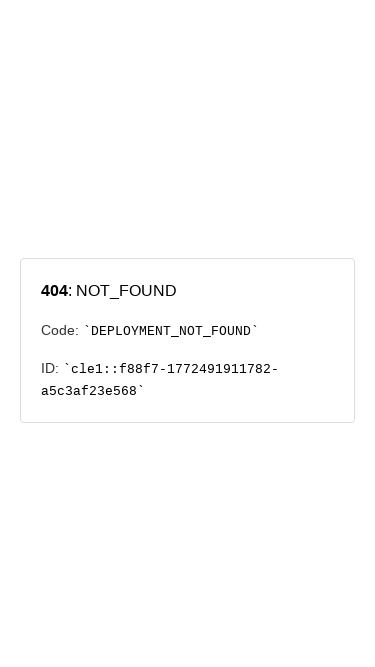

Asserted body width (375px) is within mobile threshold of 400px
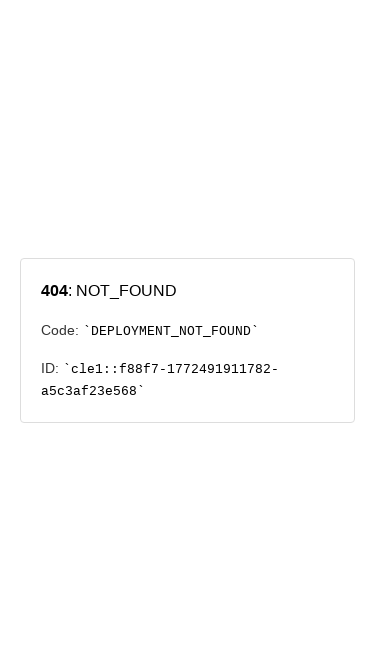

Located 0 buttons on the page
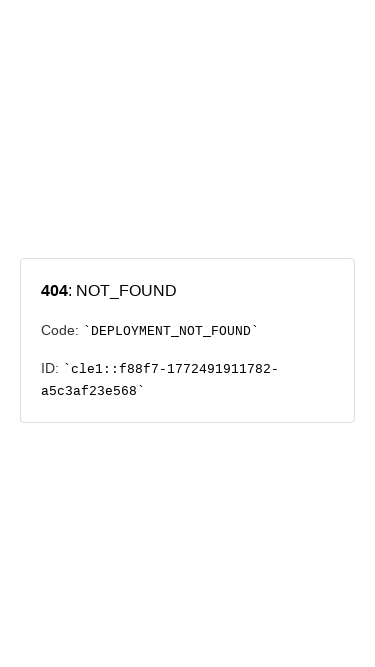

Verified touch-friendly button sizes: 0 out of 5 buttons have height >= 44px (iOS standard)
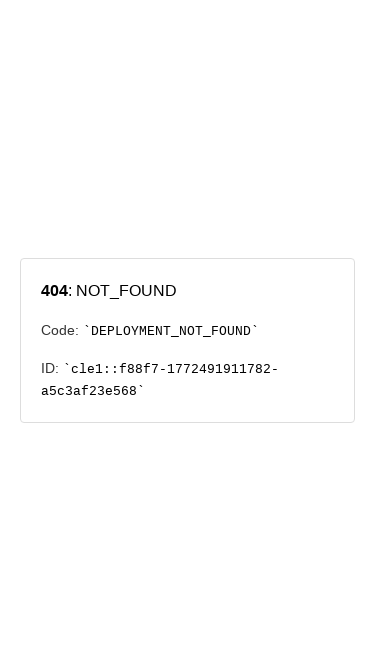

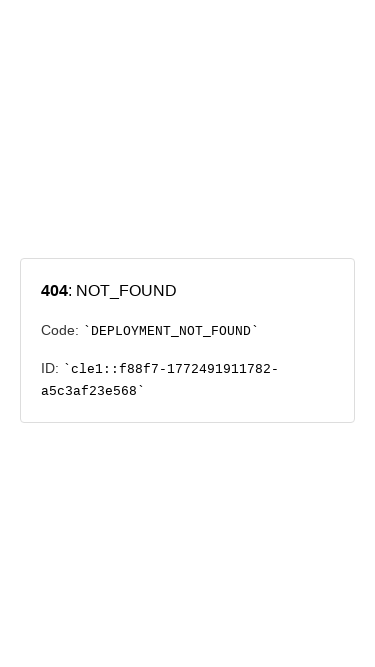